Tests that the Clear completed button displays correct text after marking an item complete

Starting URL: https://demo.playwright.dev/todomvc

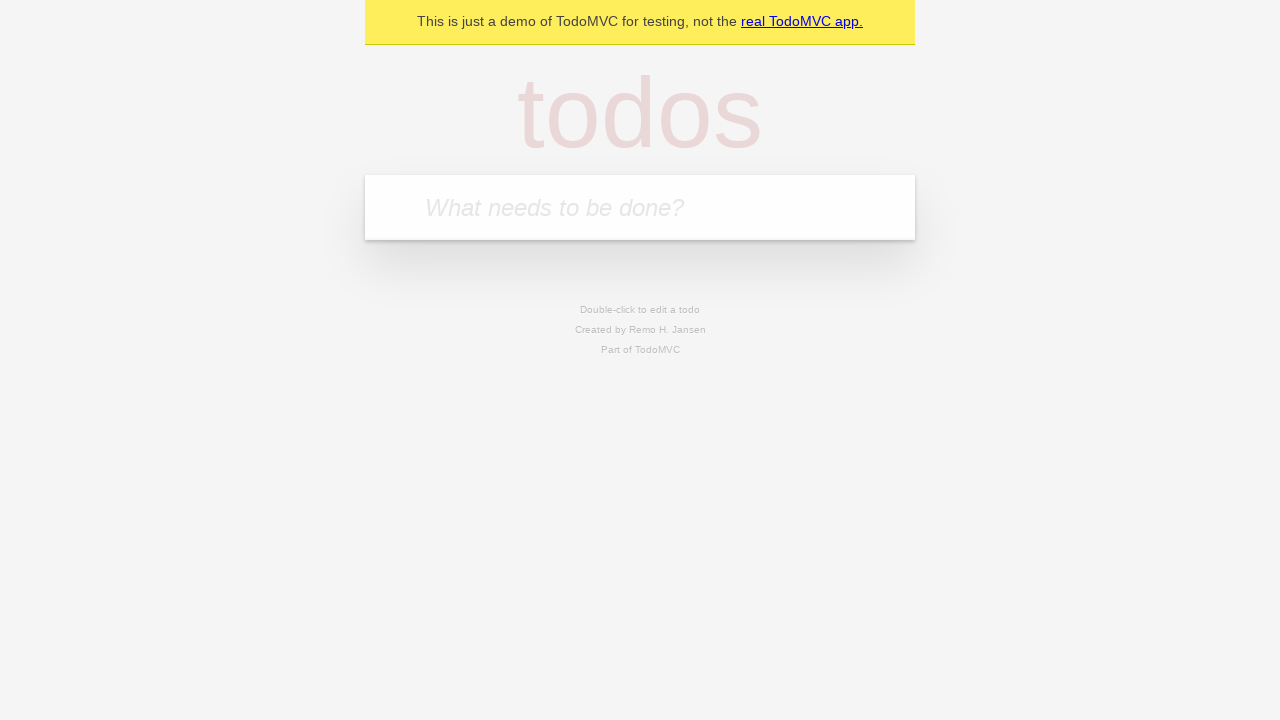

Filled todo input with 'buy some cheese' on internal:attr=[placeholder="What needs to be done?"i]
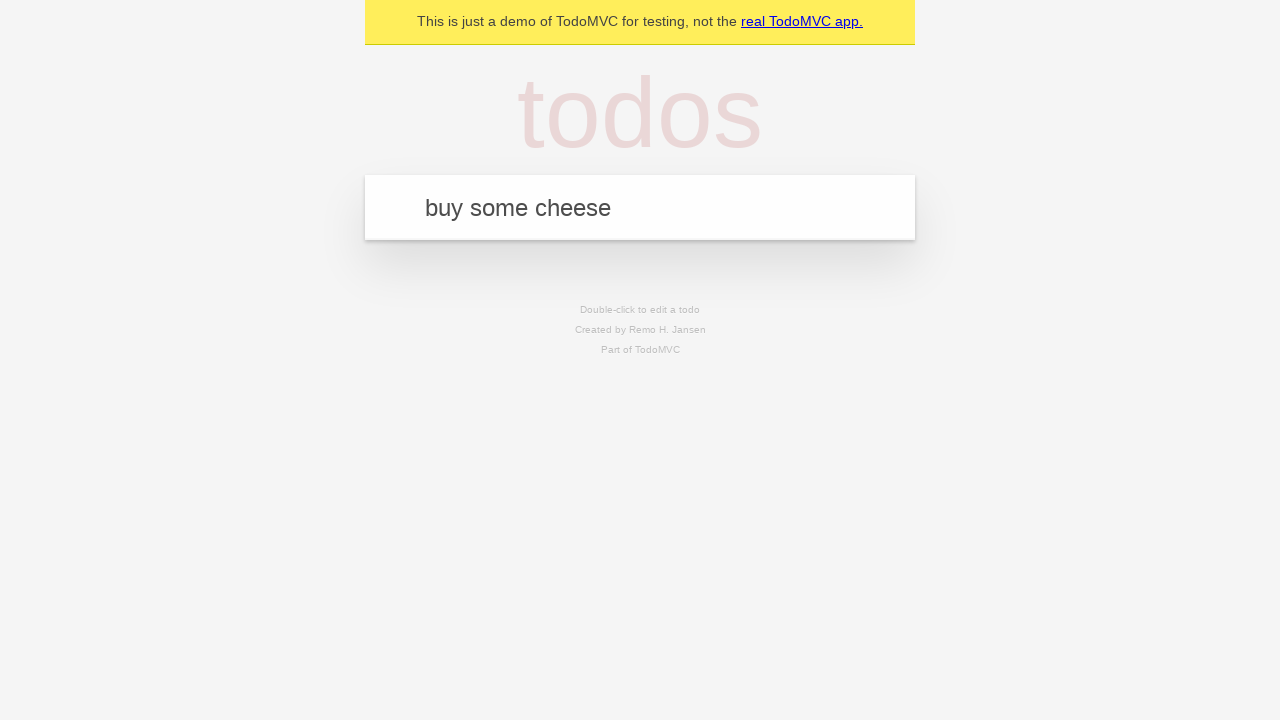

Pressed Enter to add first todo on internal:attr=[placeholder="What needs to be done?"i]
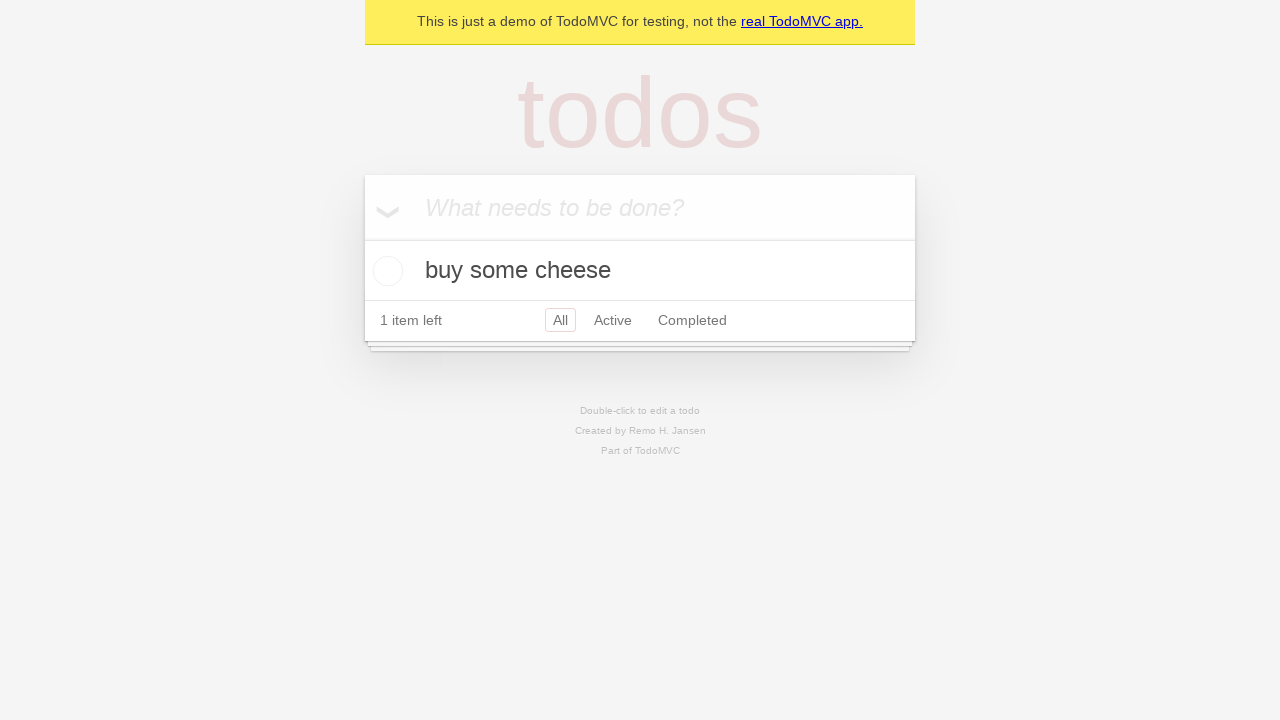

Filled todo input with 'feed the cat' on internal:attr=[placeholder="What needs to be done?"i]
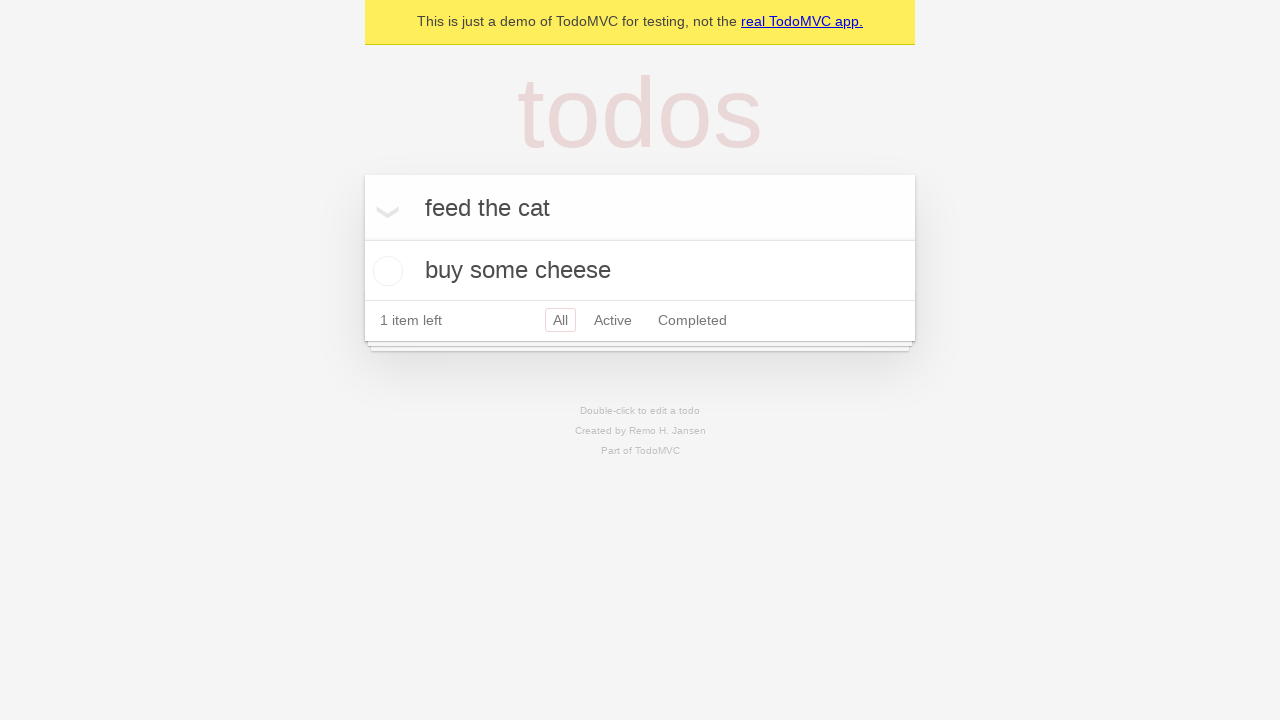

Pressed Enter to add second todo on internal:attr=[placeholder="What needs to be done?"i]
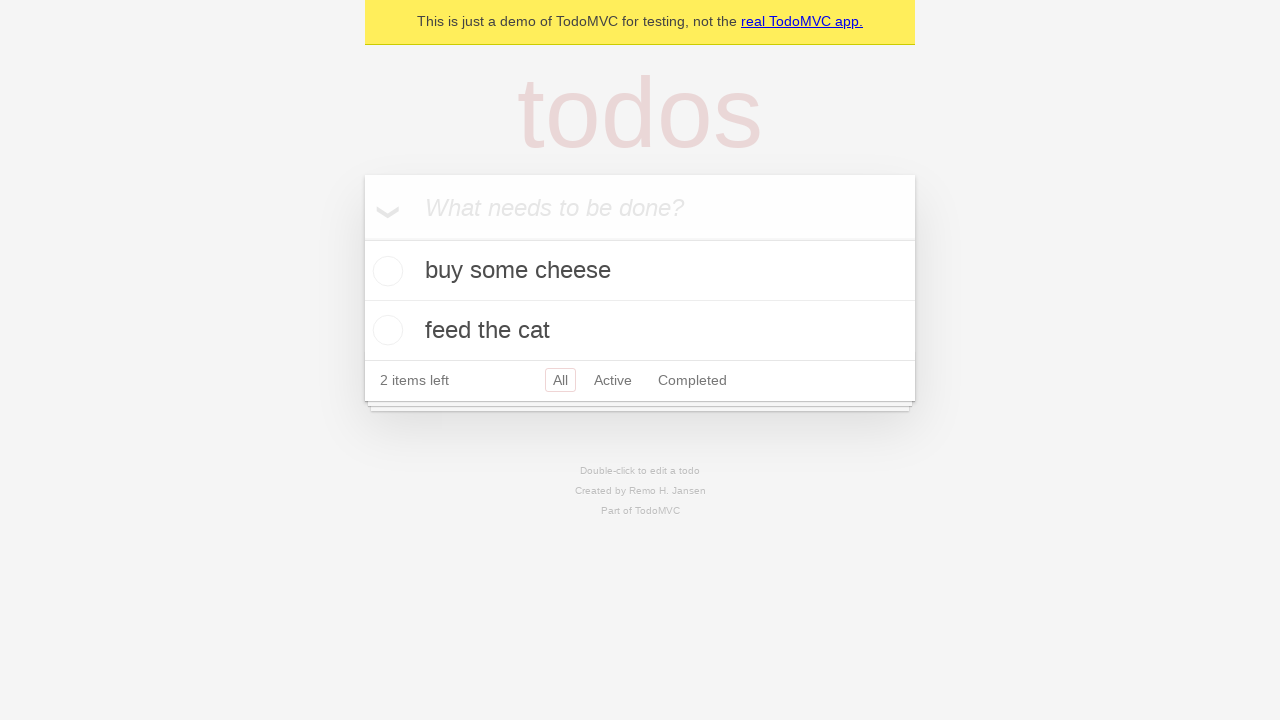

Filled todo input with 'book a doctors appointment' on internal:attr=[placeholder="What needs to be done?"i]
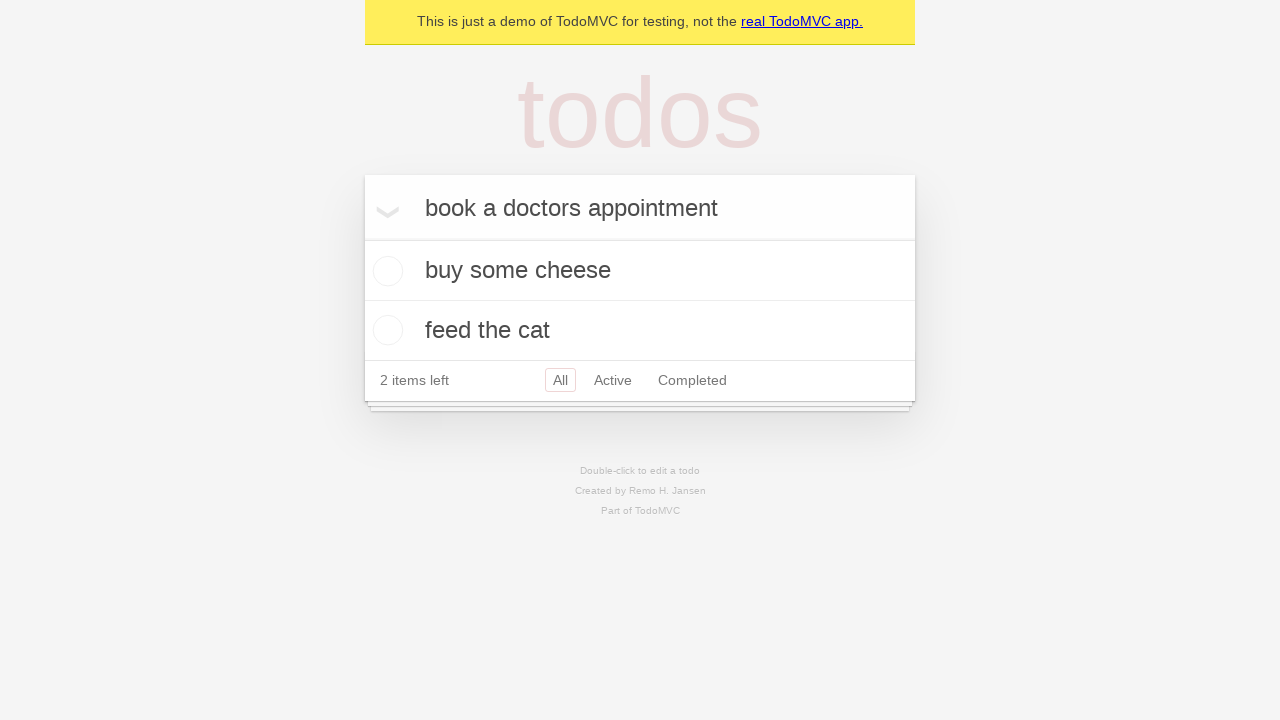

Pressed Enter to add third todo on internal:attr=[placeholder="What needs to be done?"i]
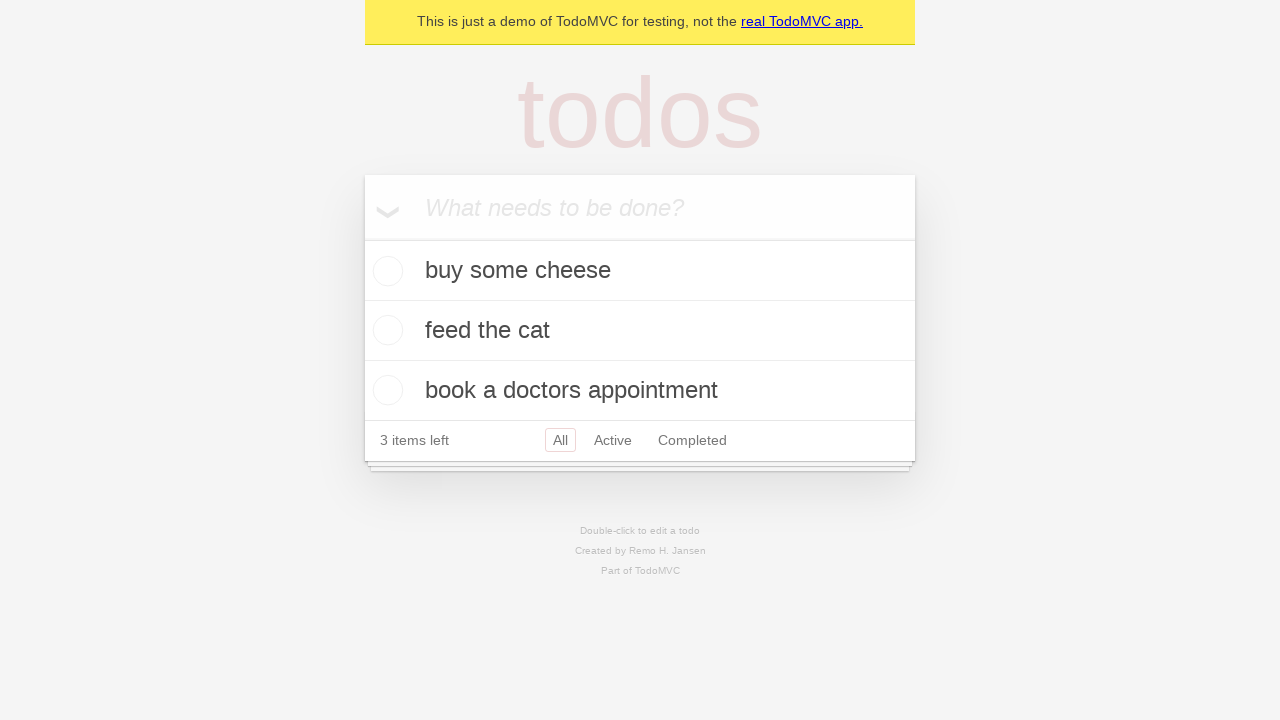

Checked the first todo item as complete at (385, 271) on .todo-list li .toggle >> nth=0
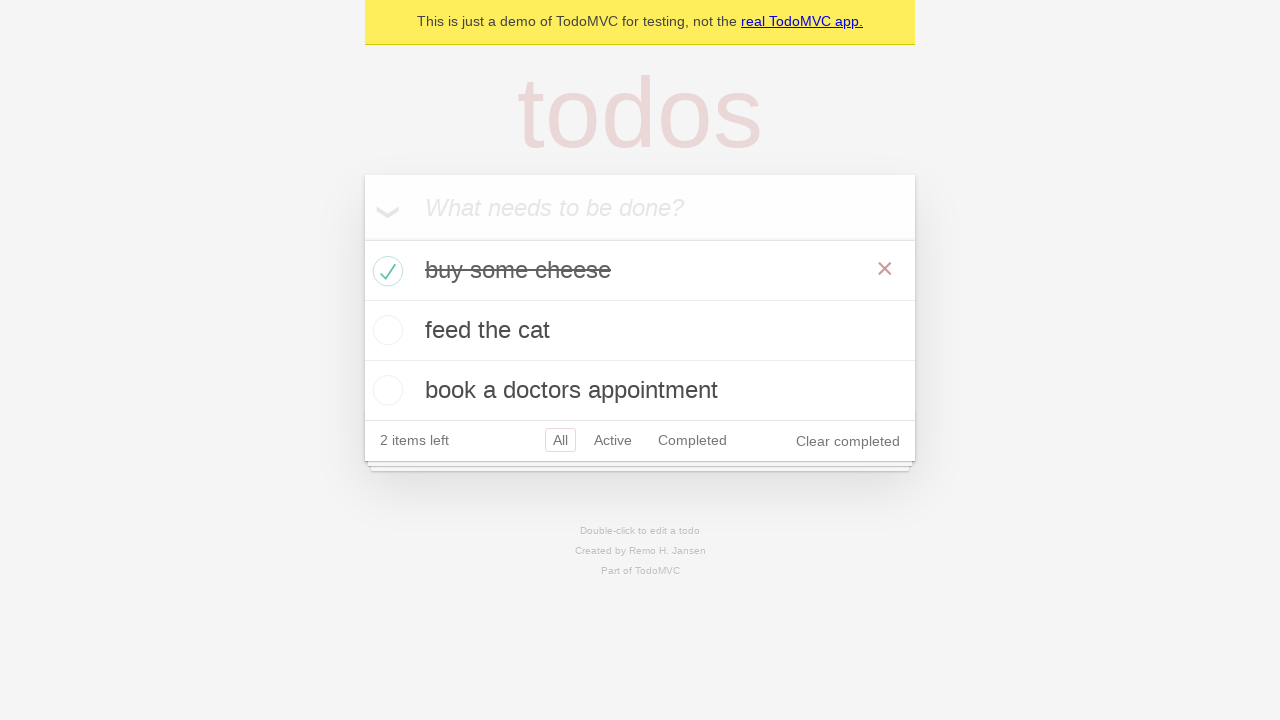

Clear completed button is visible after marking item complete
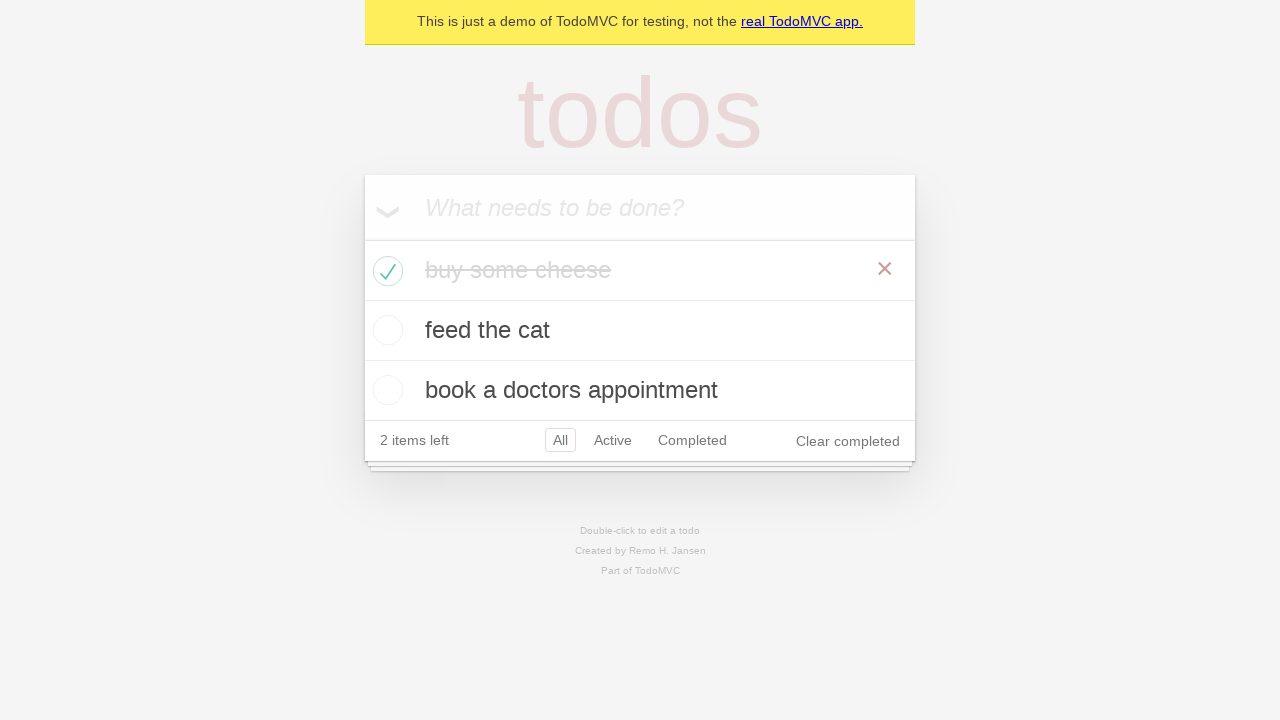

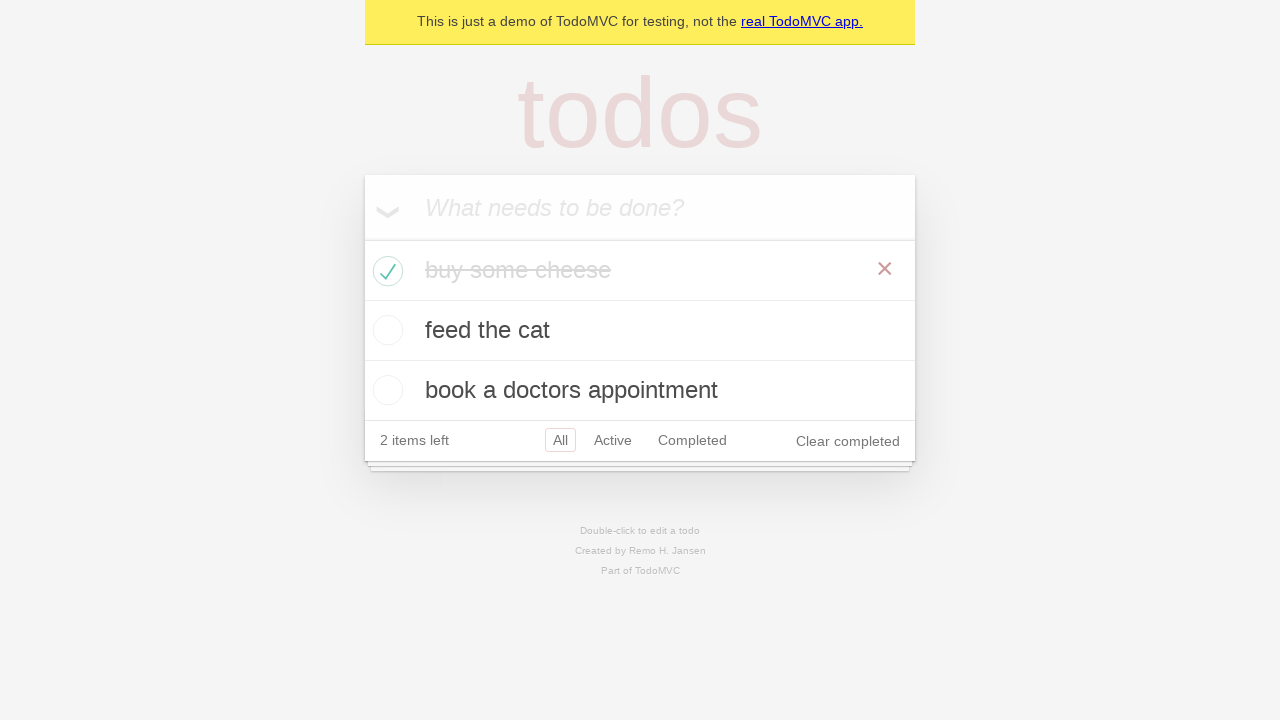